Simple navigation test that loads the Hepsiburada (Turkish e-commerce) homepage and verifies the page loads successfully

Starting URL: https://hepsiburada.com

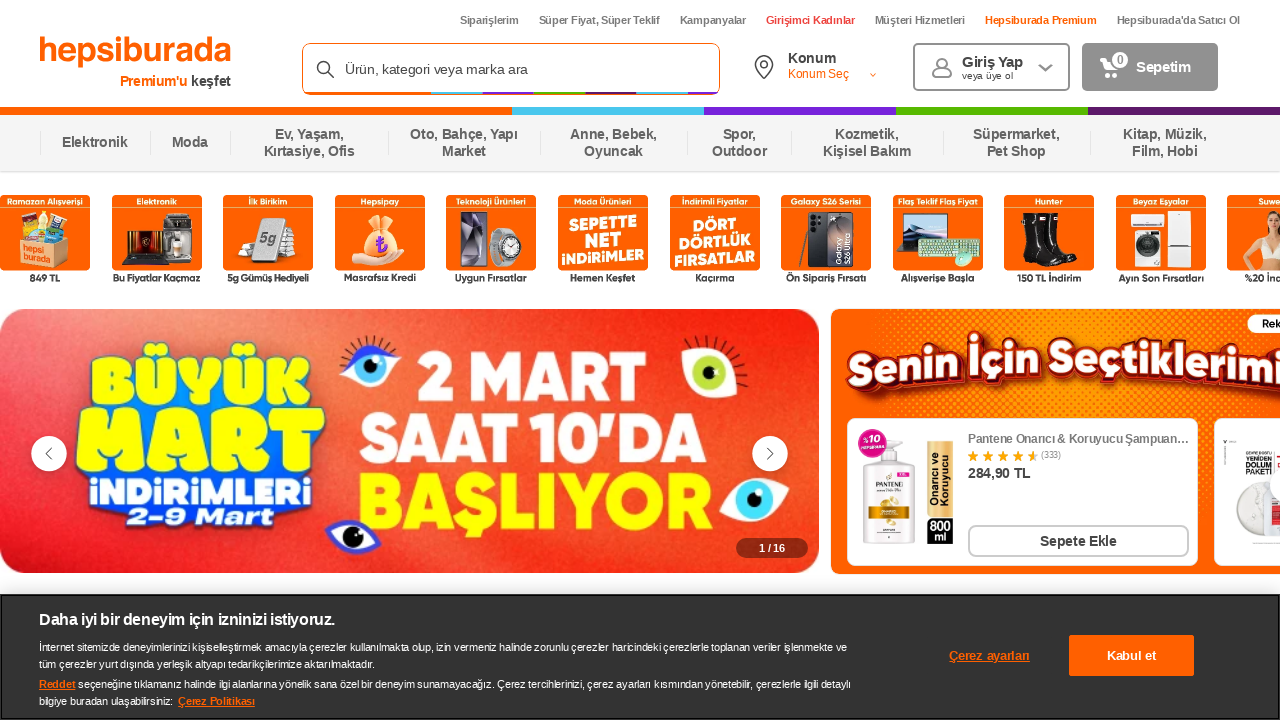

Waited for Hepsiburada homepage to load (domcontentloaded)
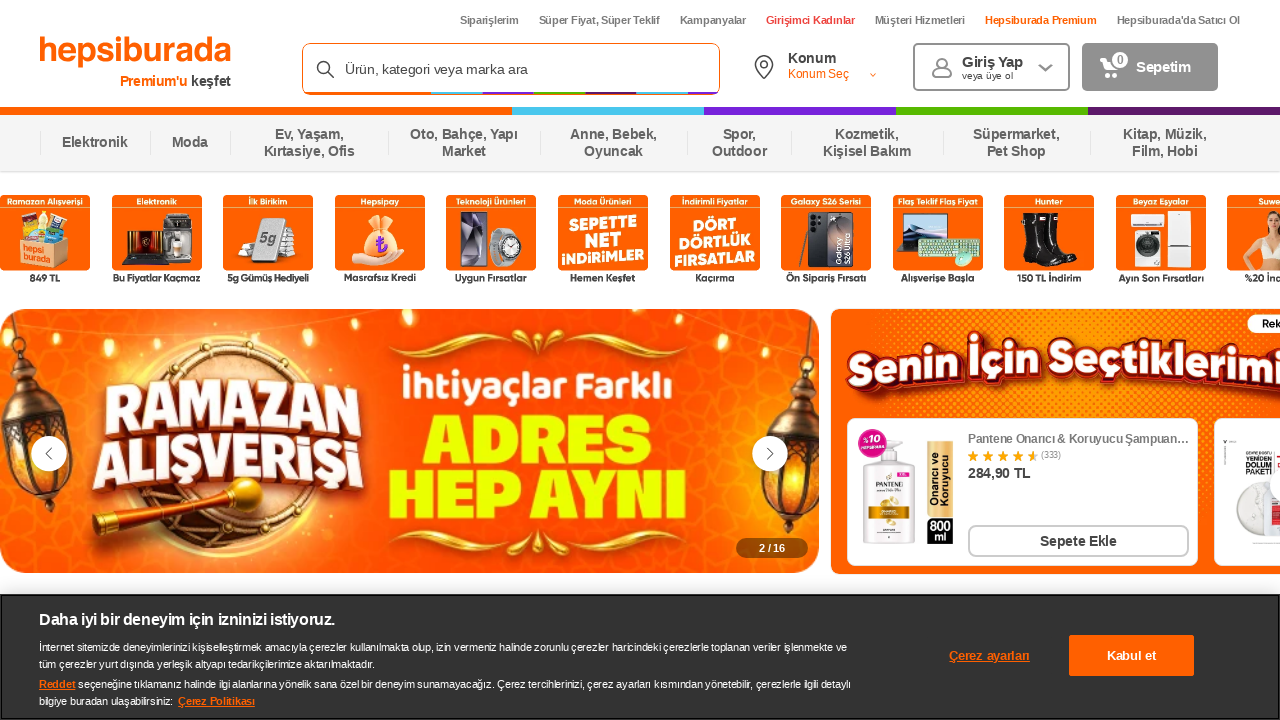

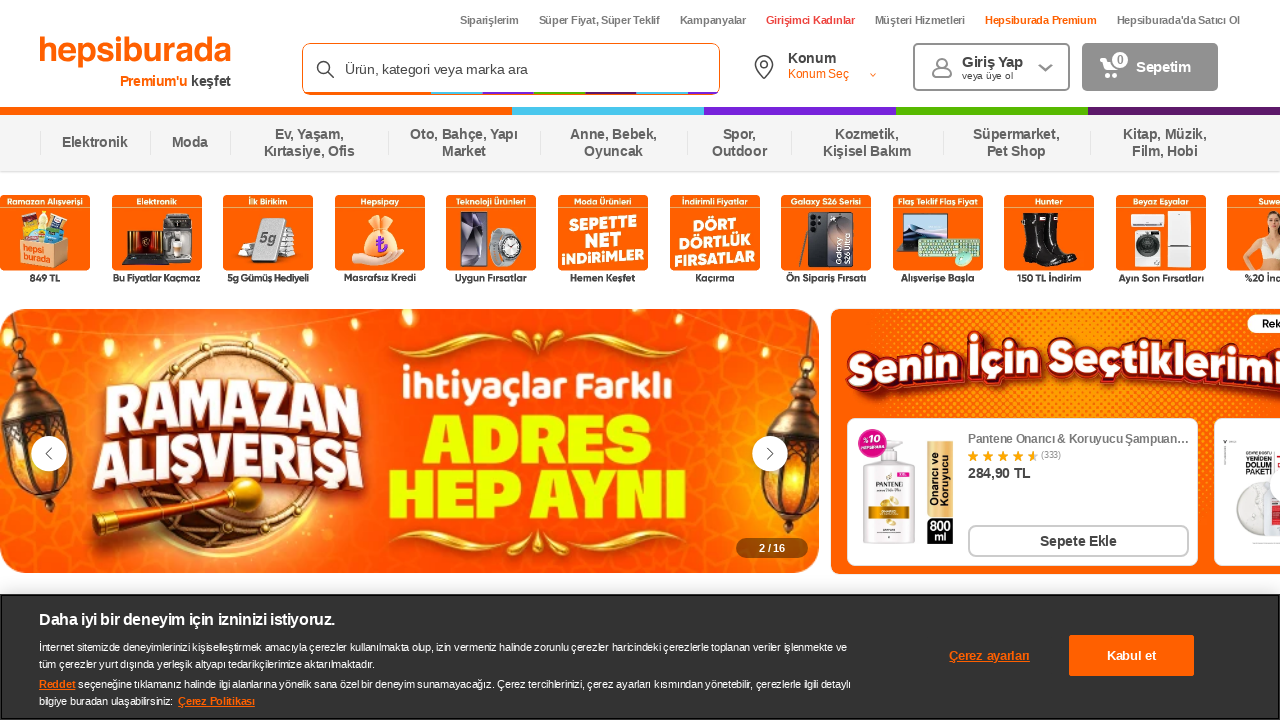